Tests iframe interaction by locating a frame, then clicking on a lifetime access link within the frame

Starting URL: https://rahulshettyacademy.com/AutomationPractice/

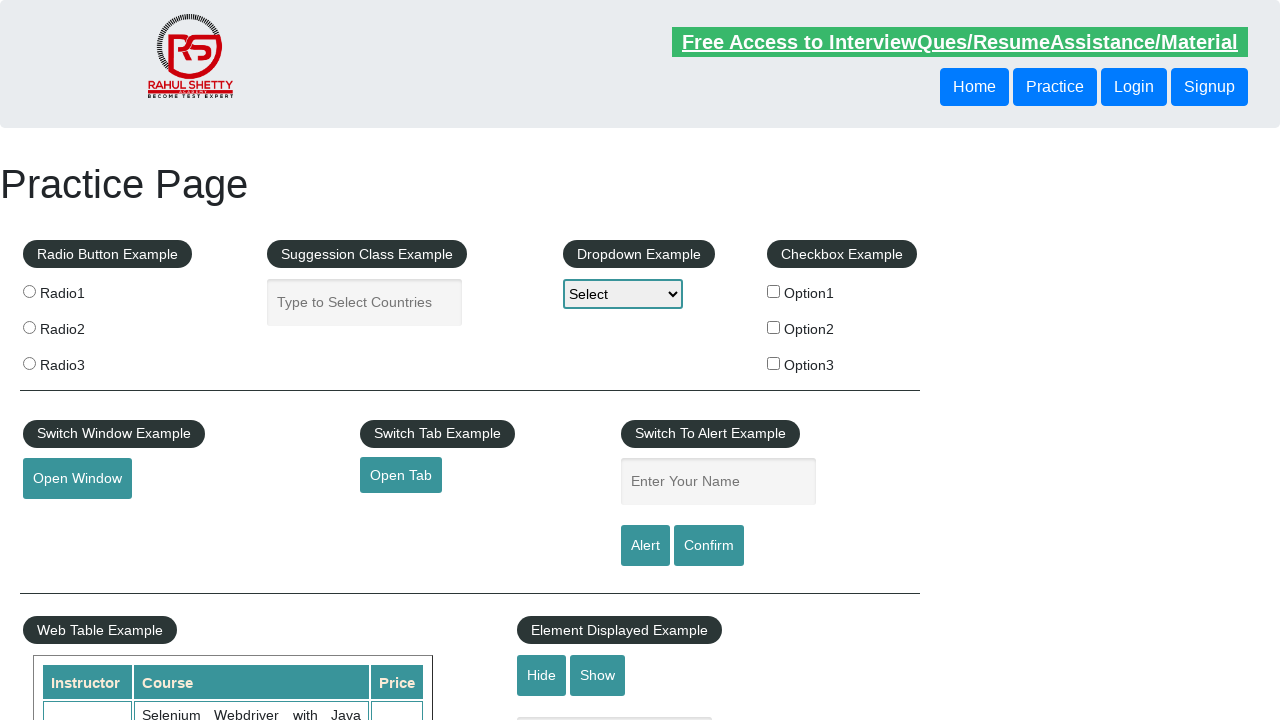

Located the courses iframe with ID 'courses-iframe'
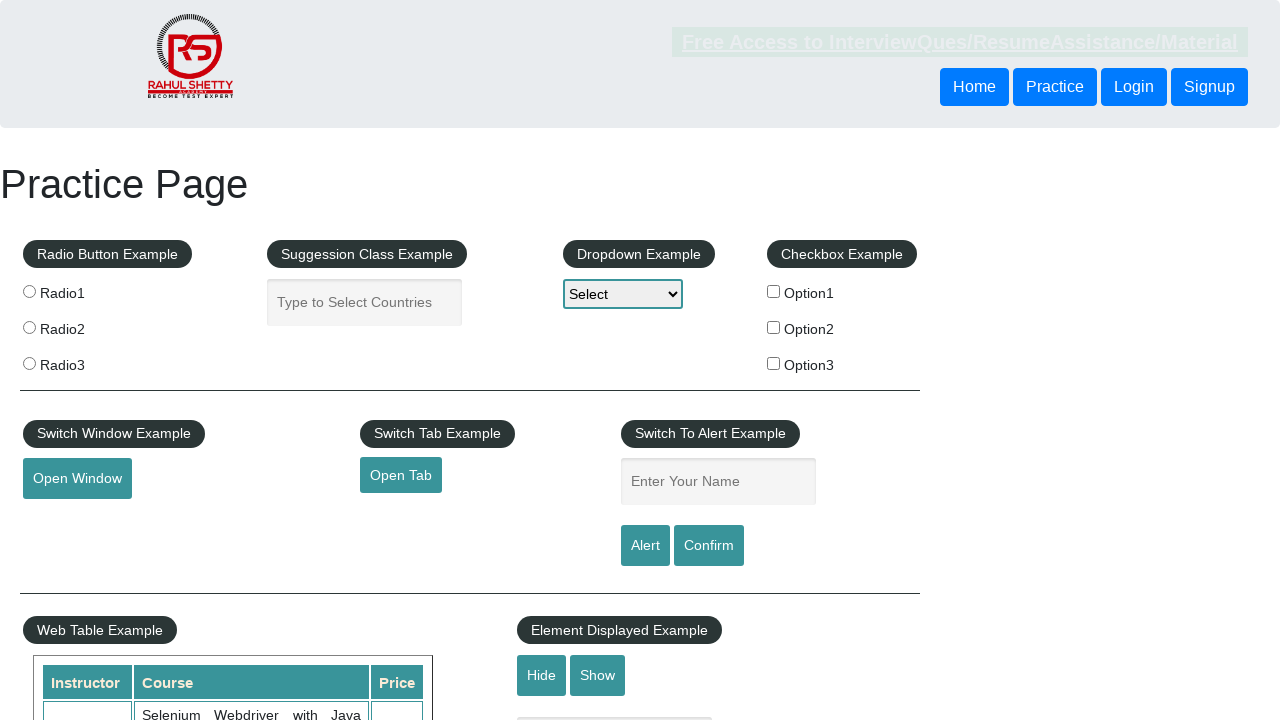

Clicked on the lifetime access link within the iframe at (307, 360) on #courses-iframe >> internal:control=enter-frame >> li a[href*='lifetime-access']
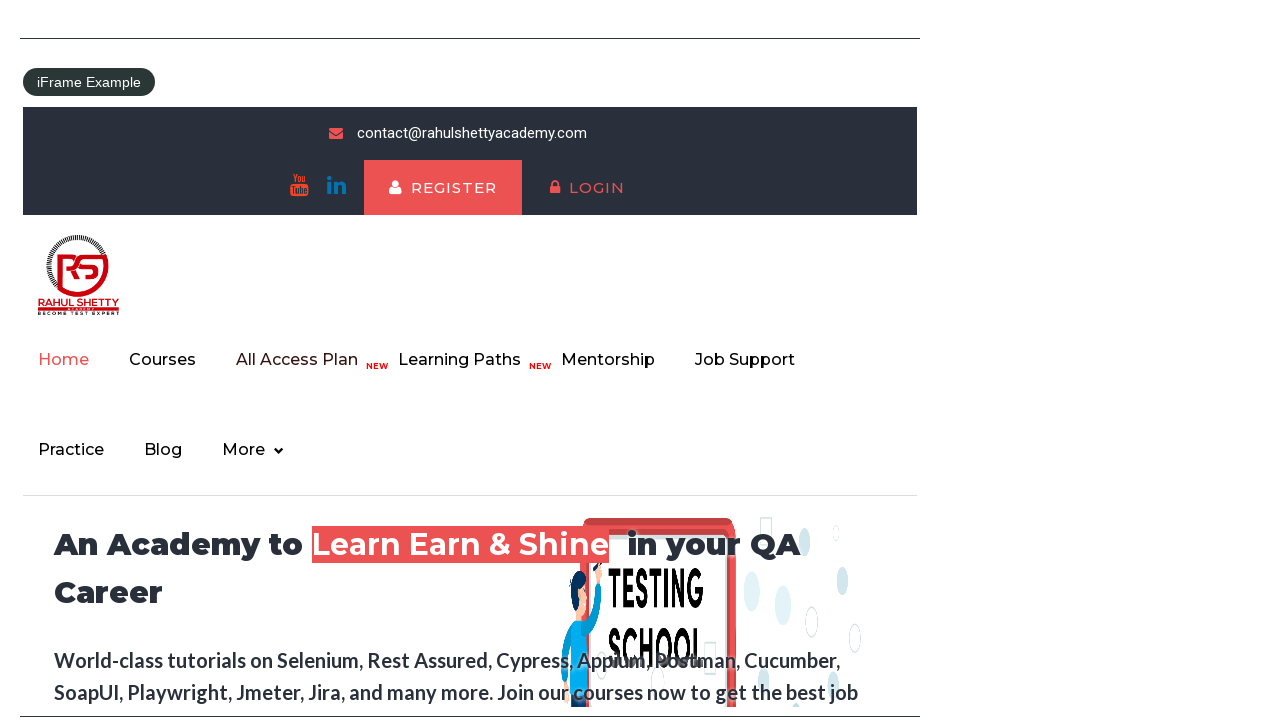

Waited for the h2 text element to be available in the iframe
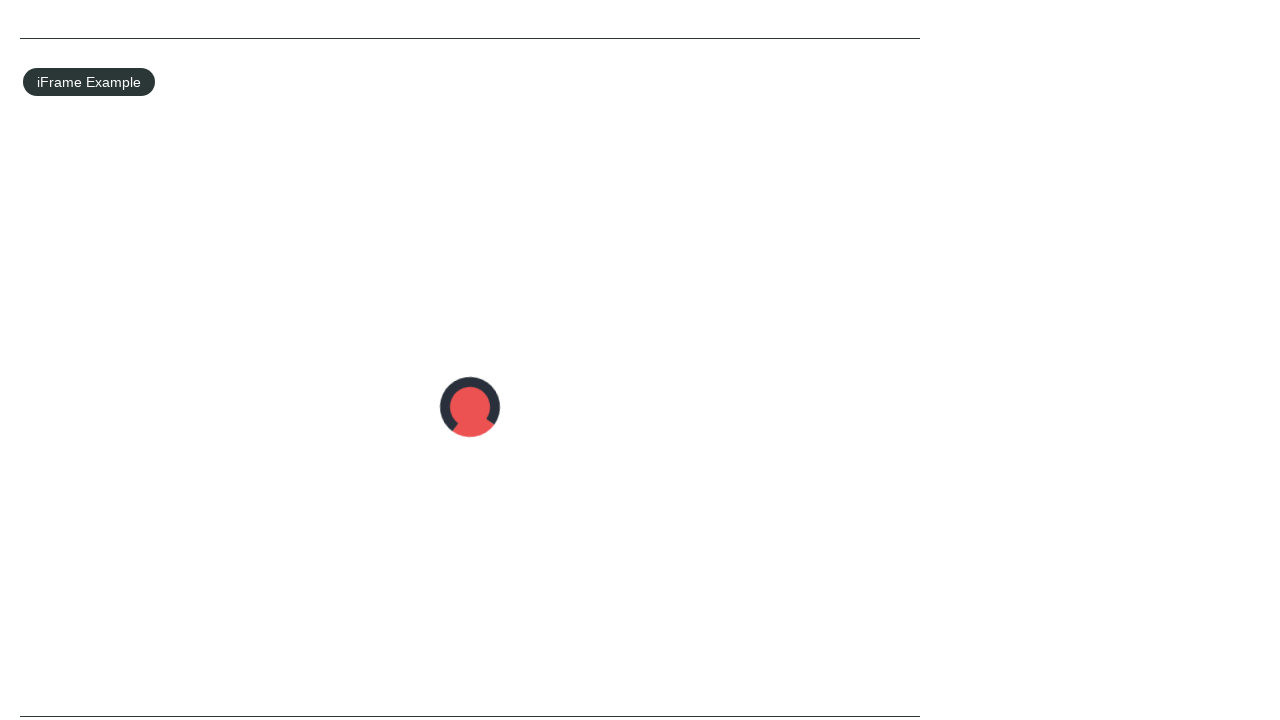

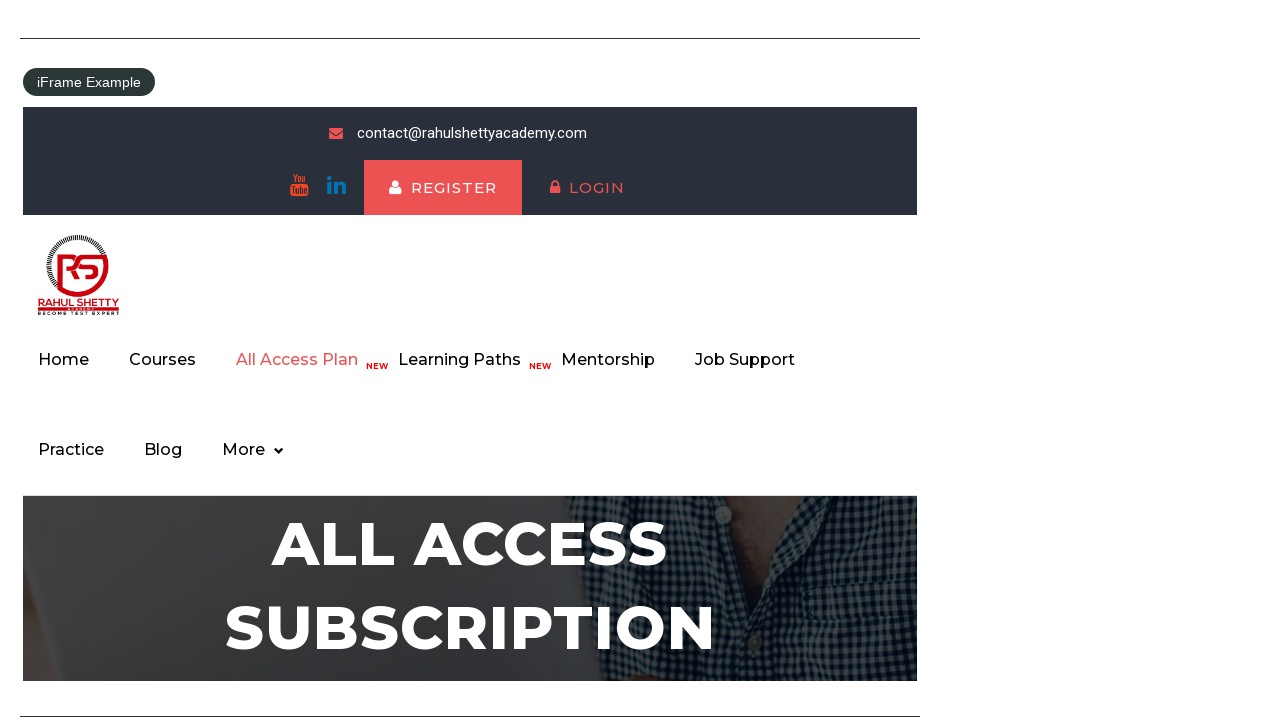